Tests the country dropdown functionality by clicking on a button to reveal the dropdown and then interacting with the country select element

Starting URL: https://www.canadianctb.ca/

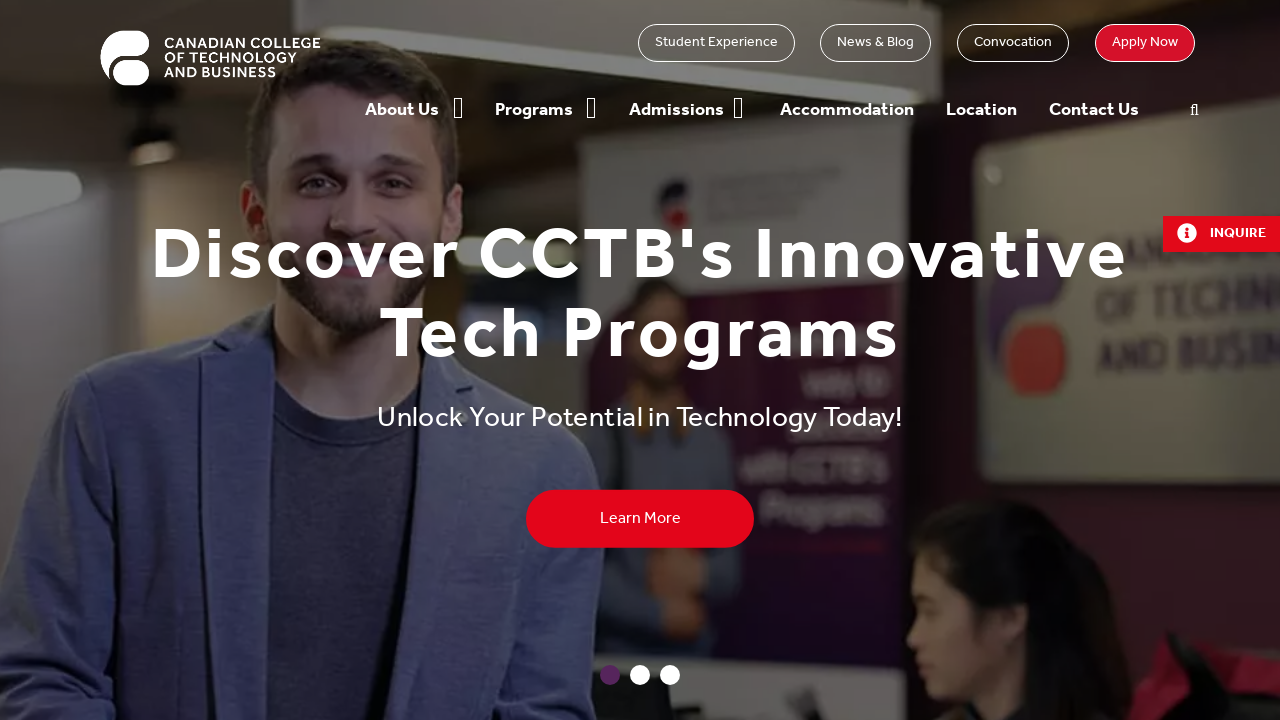

Clicked button to reveal country dropdown form at (1187, 233) on a span svg[class^='svg-inlin']
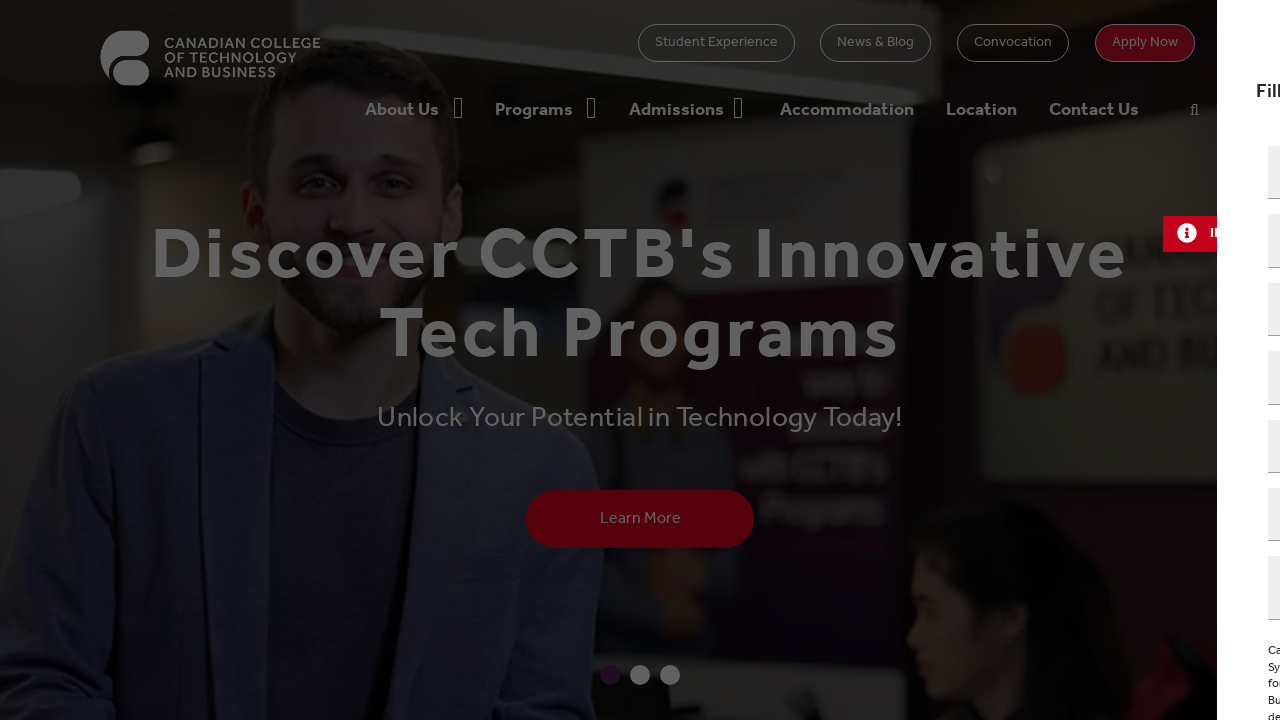

Country dropdown became visible
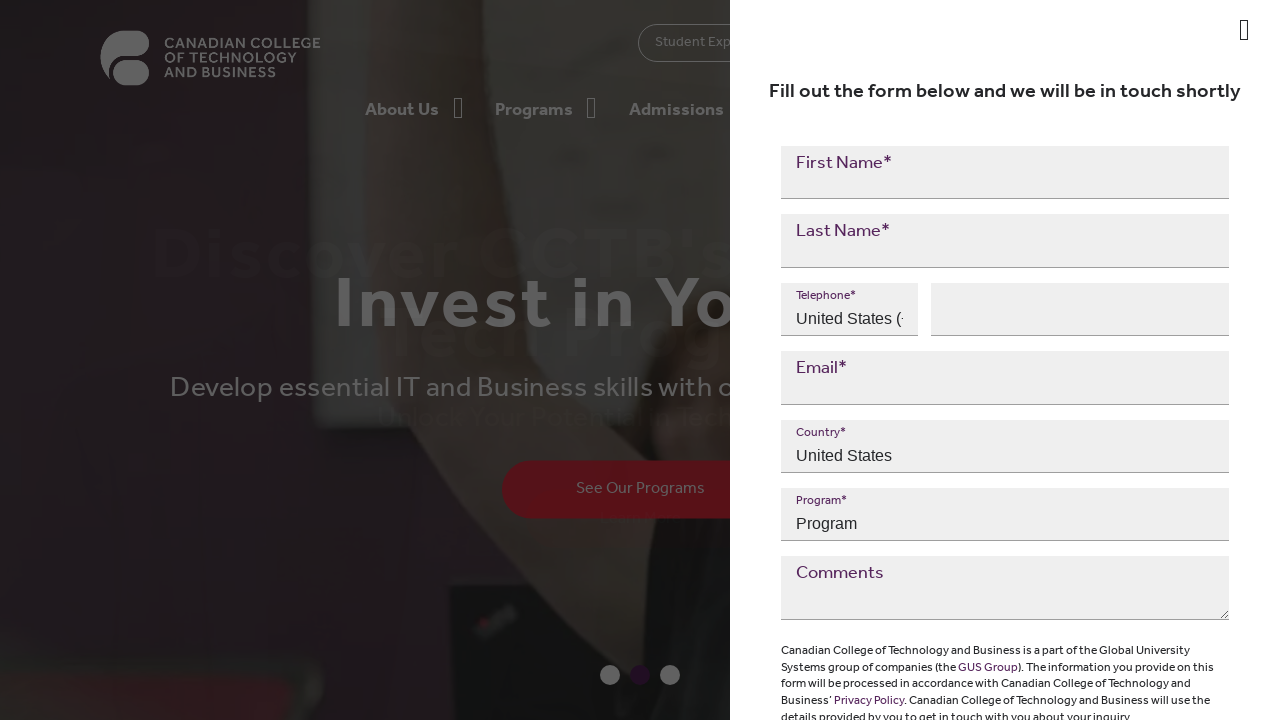

Located country dropdown select element
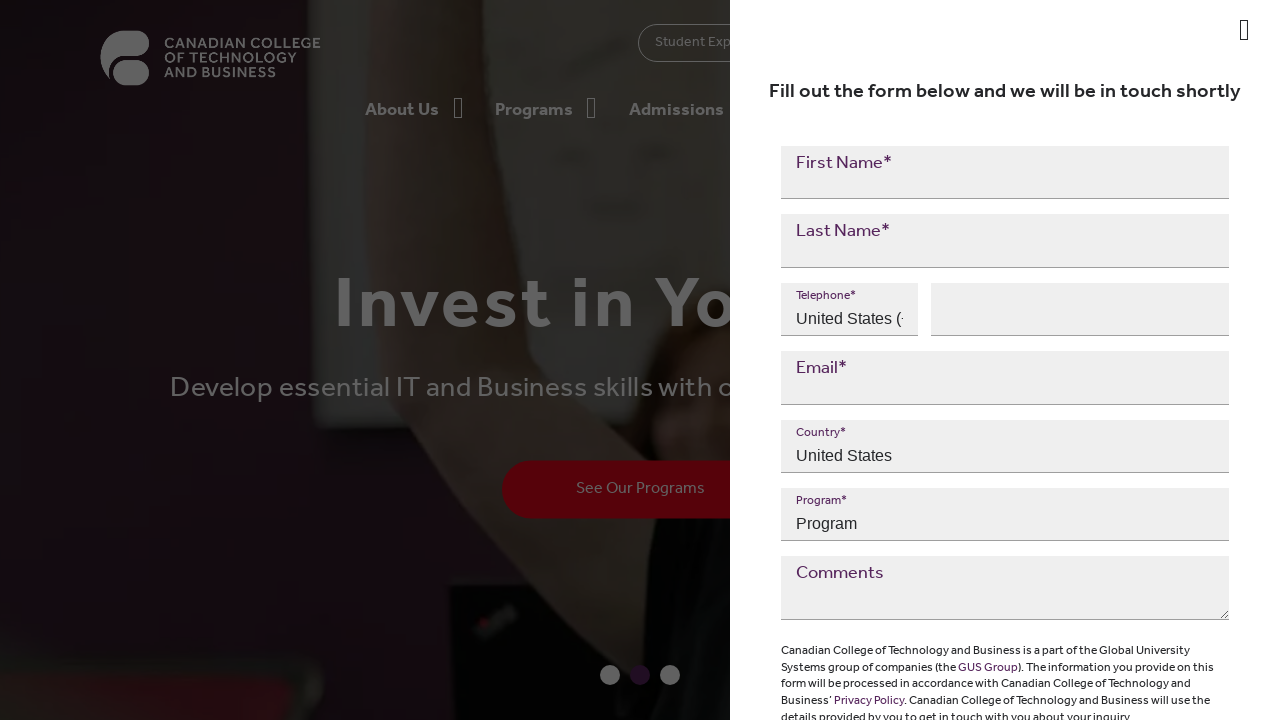

Retrieved all country options from dropdown
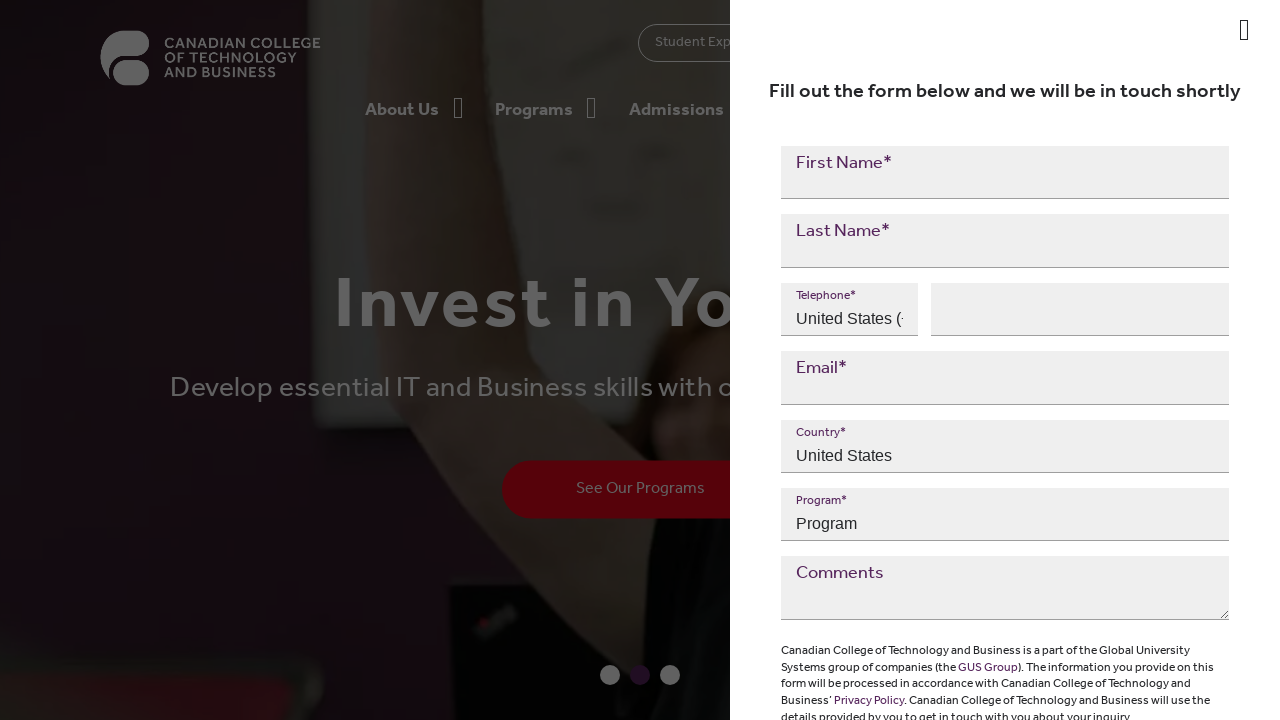

Verified dropdown contains 252 country options
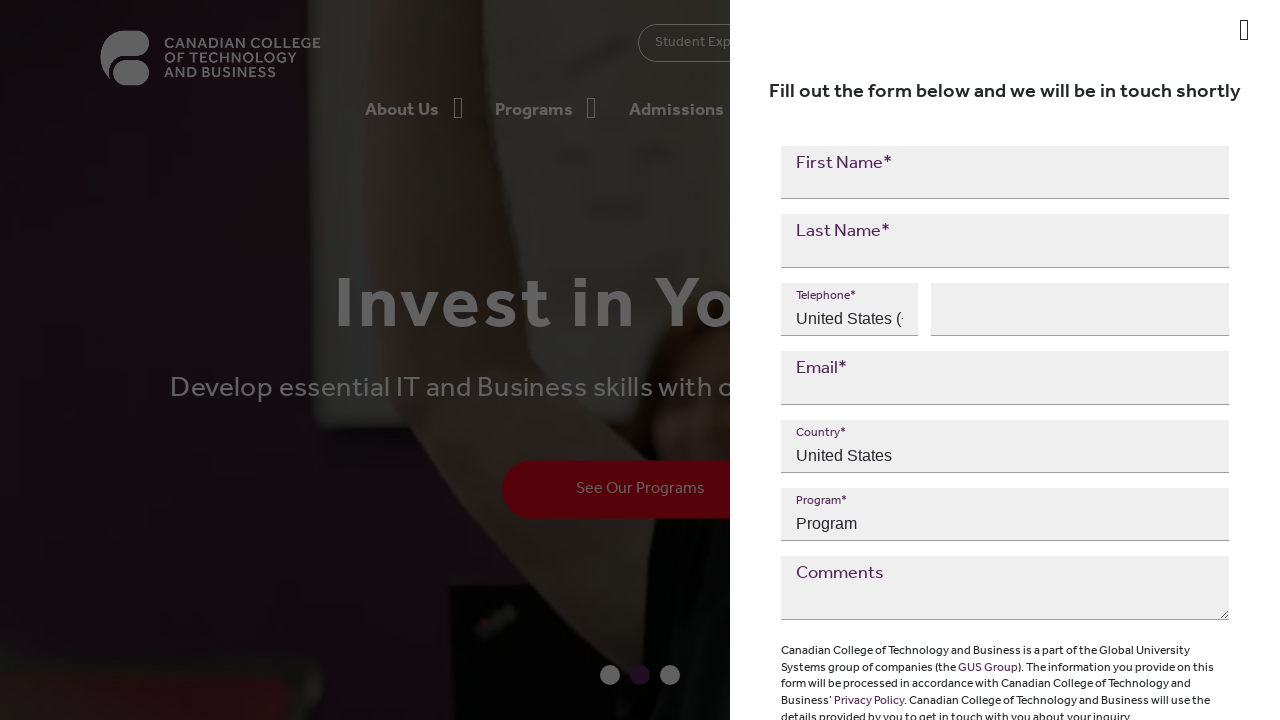

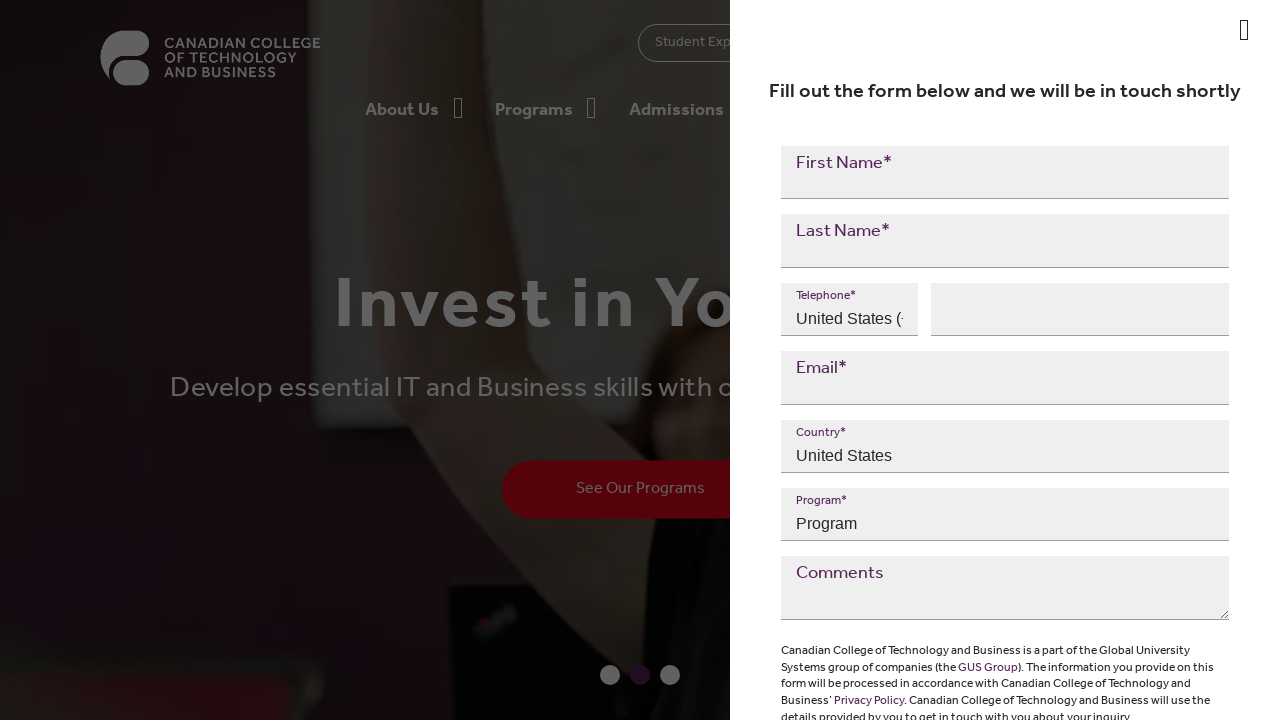